Tests date picker functionality on a practice form by clicking the date input field and selecting a year from the dropdown

Starting URL: https://demoqa.com/automation-practice-form

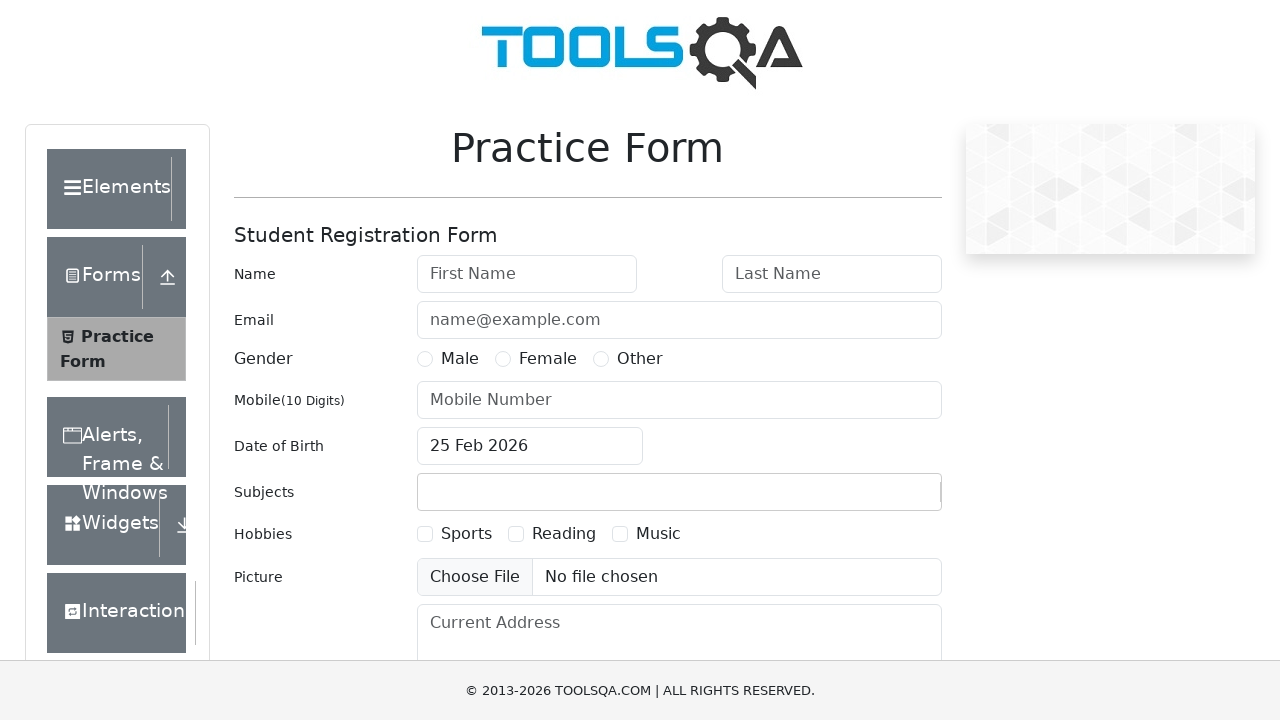

Clicked on date of birth input field to open date picker at (530, 446) on #dateOfBirthInput
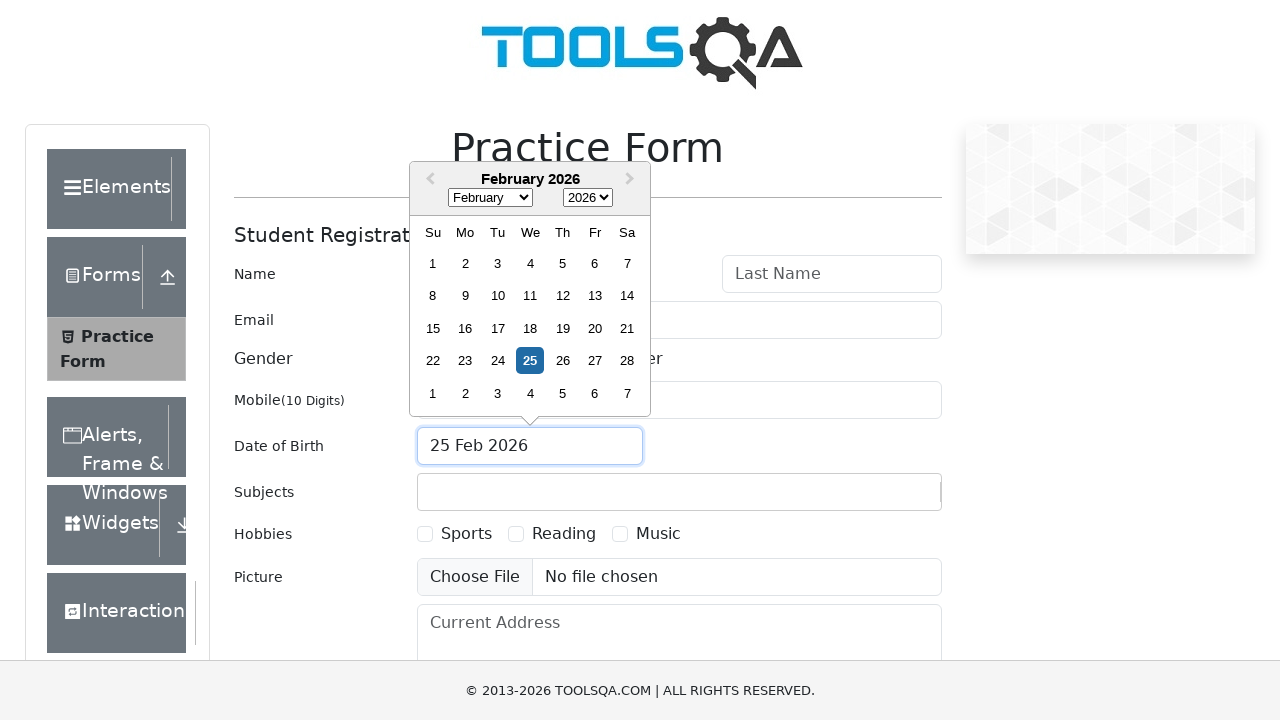

Date picker year dropdown loaded and visible
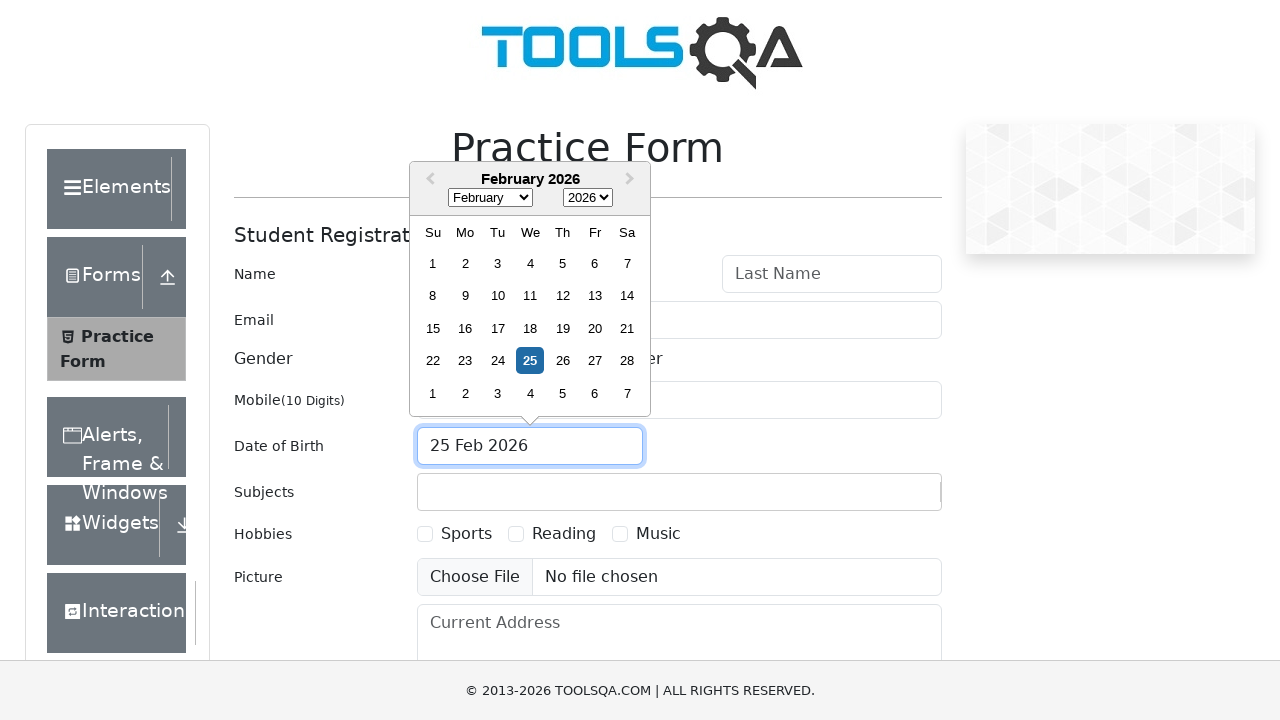

Selected year 1995 from the year dropdown on .react-datepicker__year-select
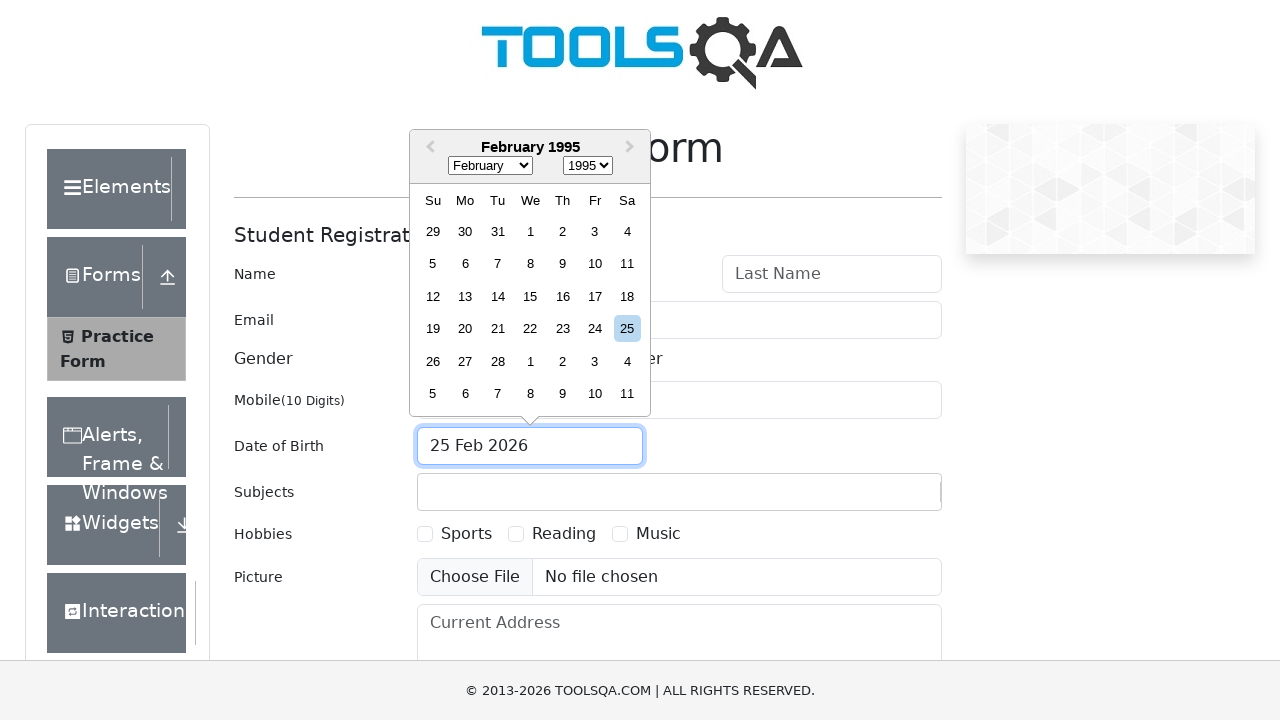

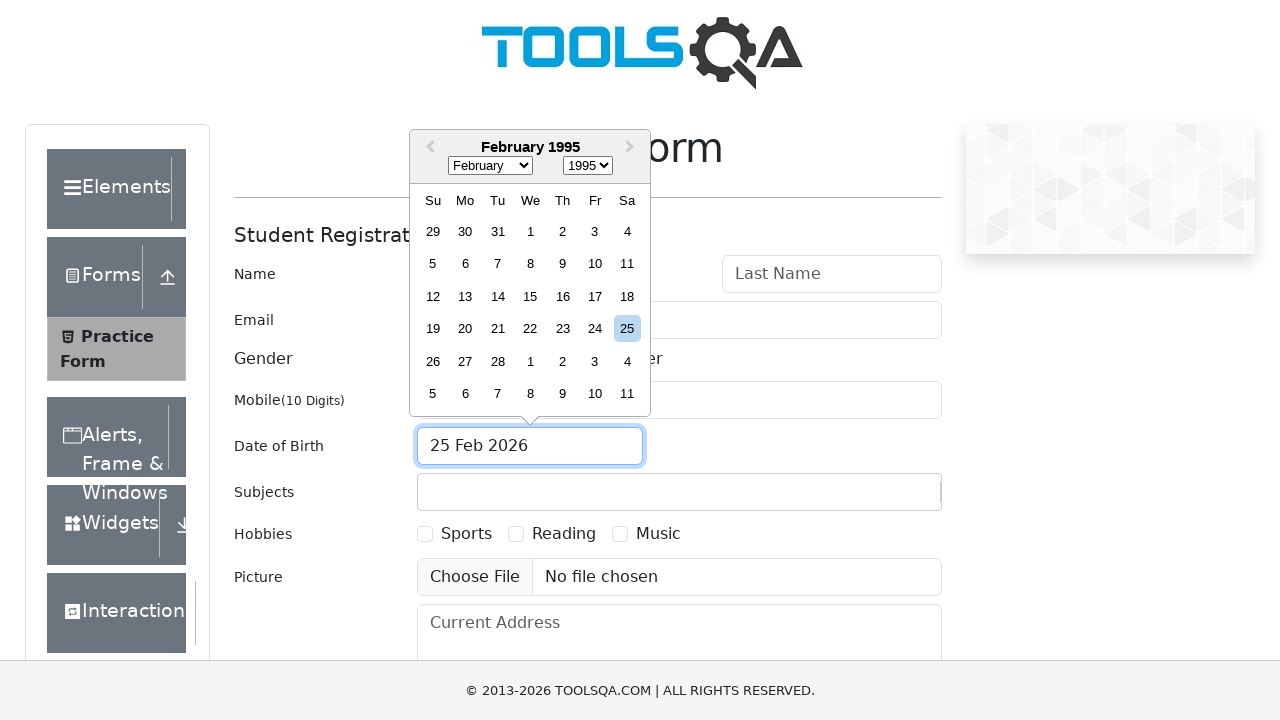